Tests clicking on the MacBook Pro product image on the DemoBlaze homepage to navigate to the product details page

Starting URL: https://www.demoblaze.com/index.html

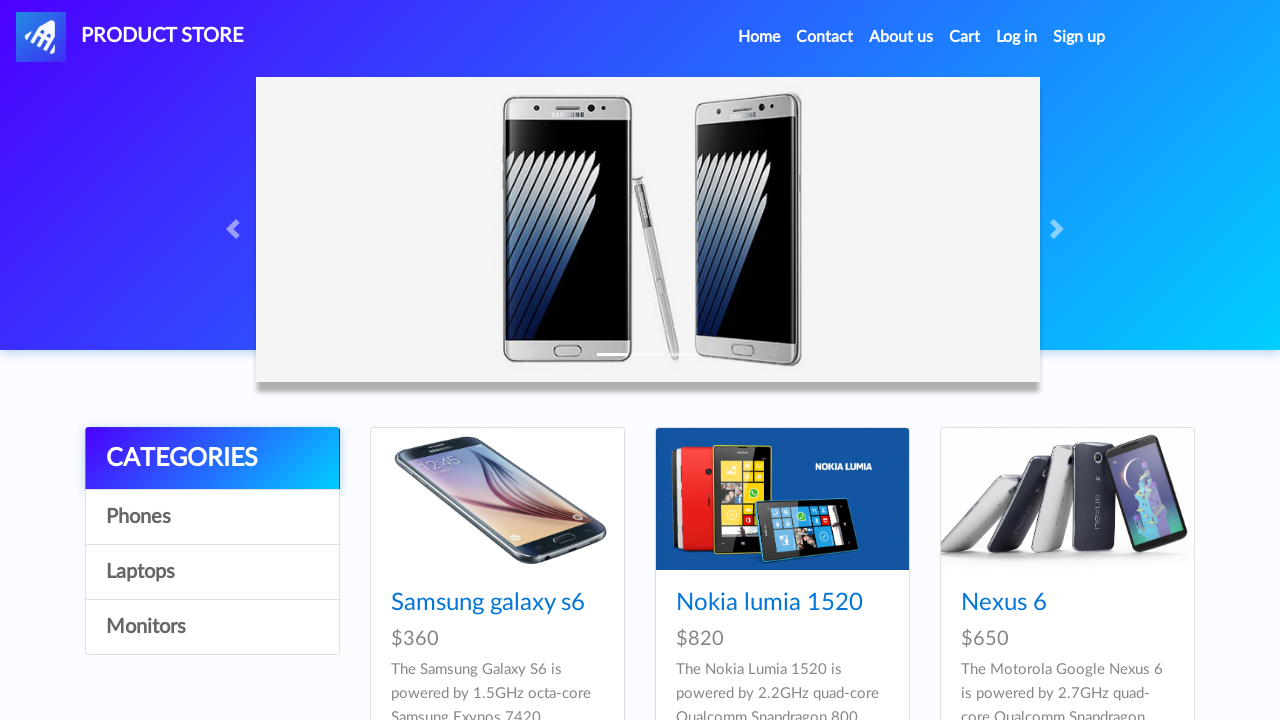

Products loaded on DemoBlaze homepage
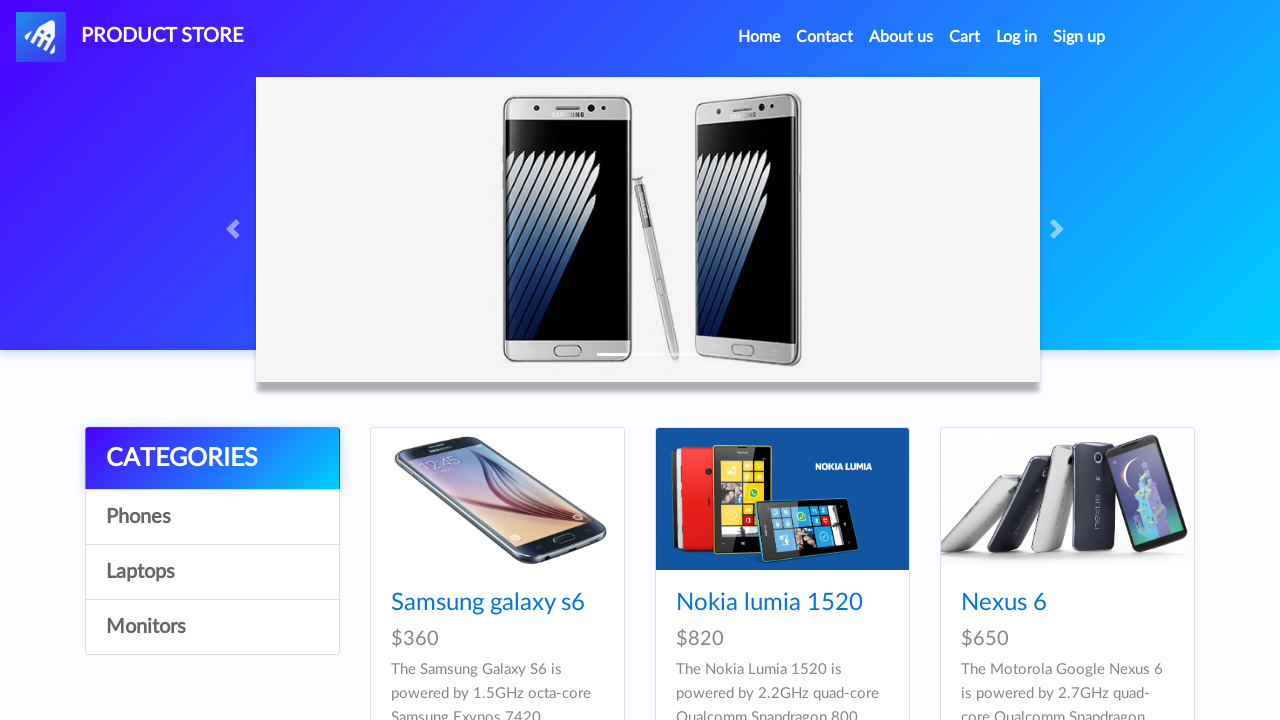

Clicked on MacBook Pro product image at (1067, 361) on xpath=//*[@id='tbodyid']/div[6]/div/a/img
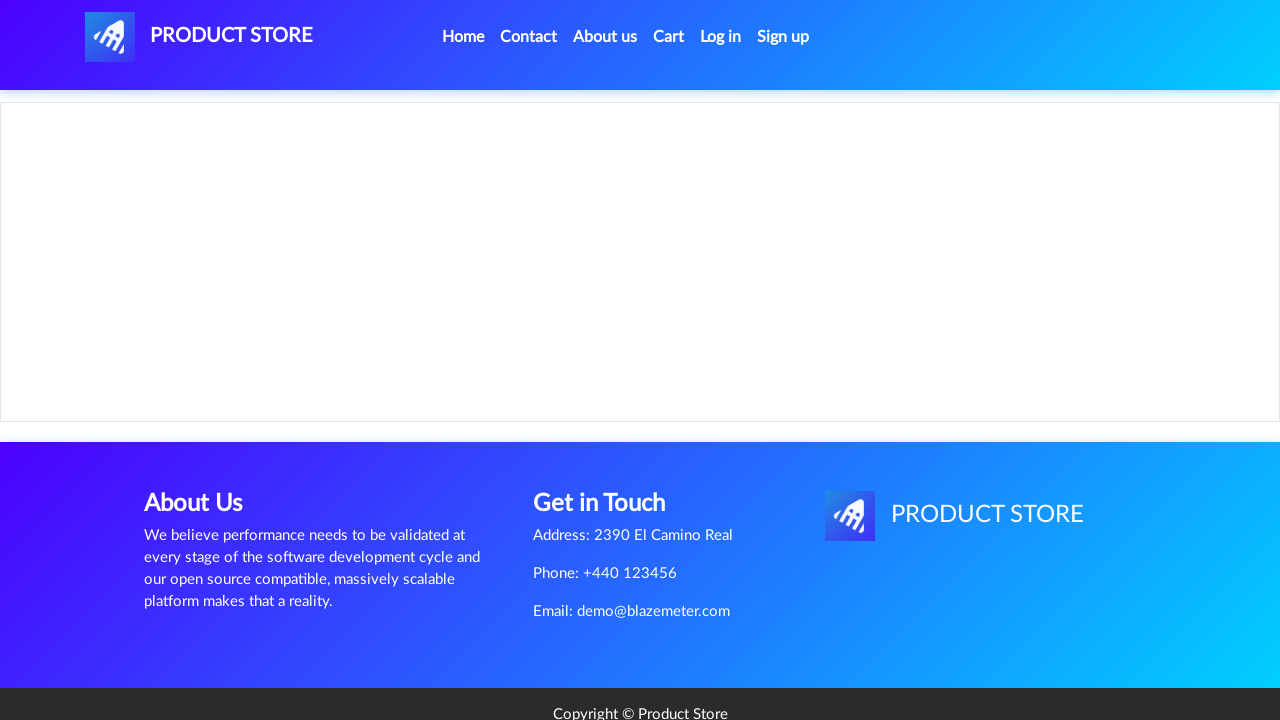

Product details page loaded successfully
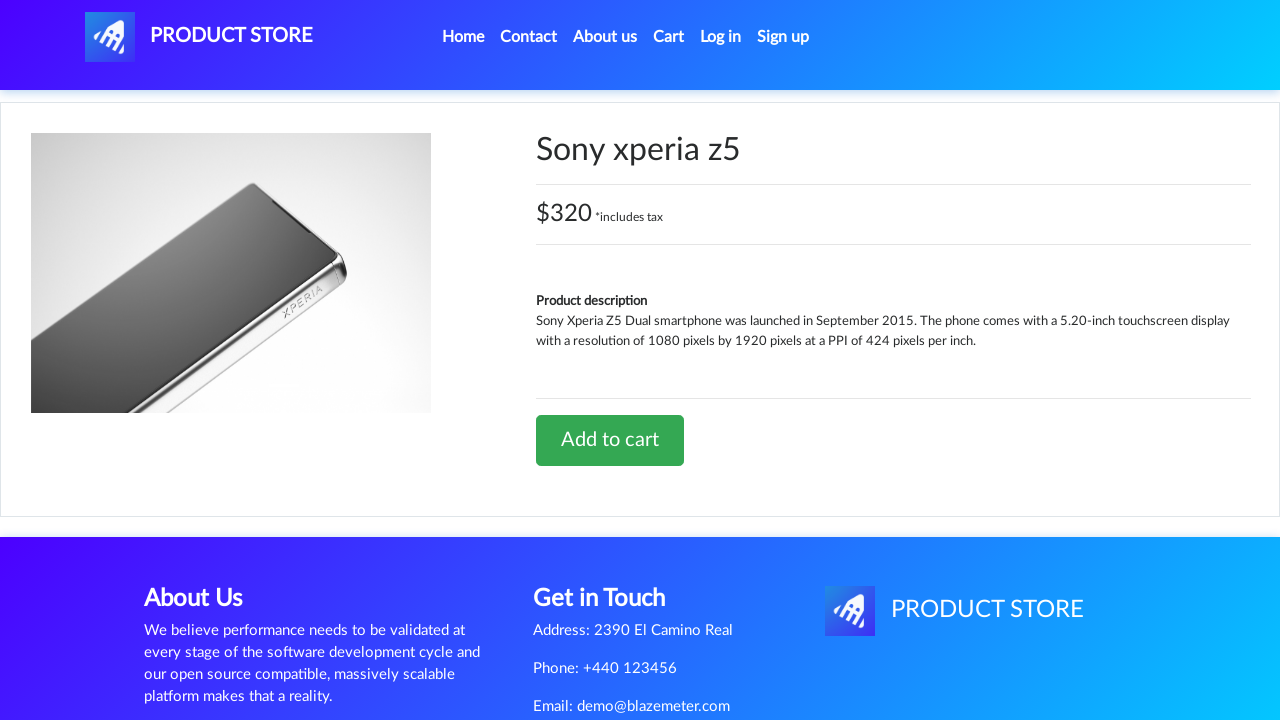

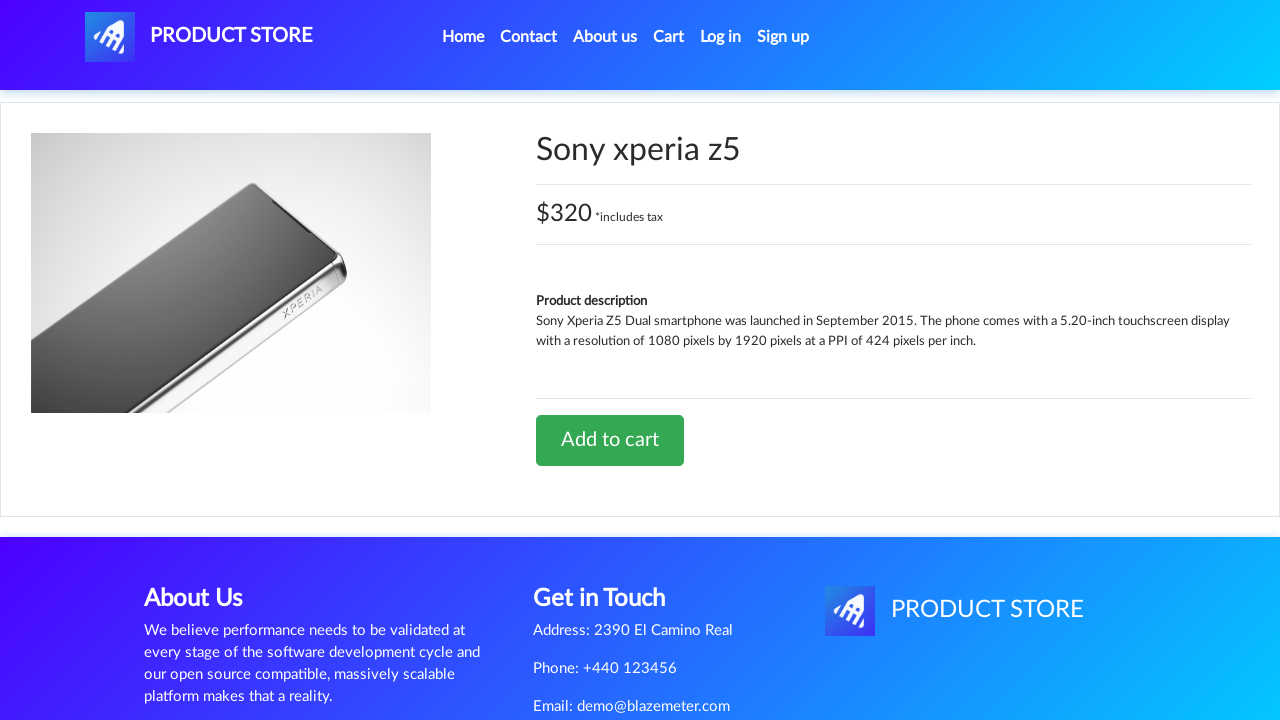